Tests registration form by filling in first name, last name, and email fields, then submitting the form and verifying successful registration

Starting URL: http://suninjuly.github.io/registration1.html

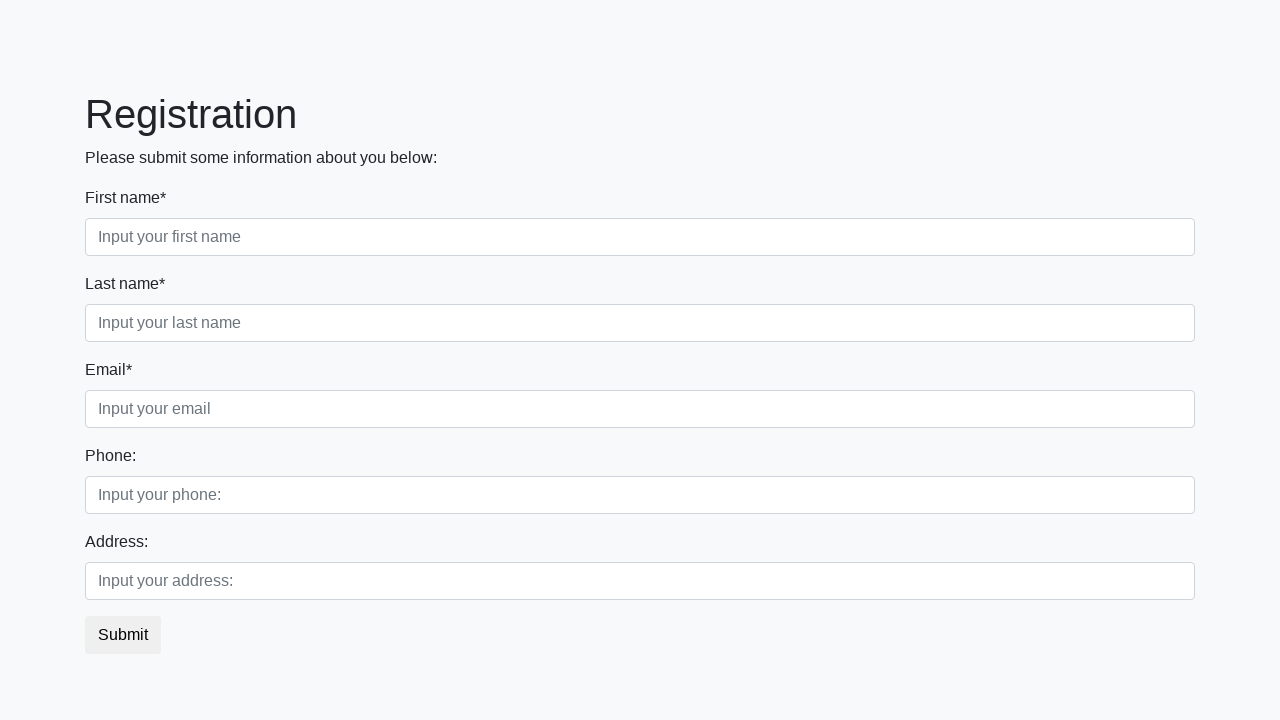

Filled first name field with 'Vasya' on div.first_block input.first
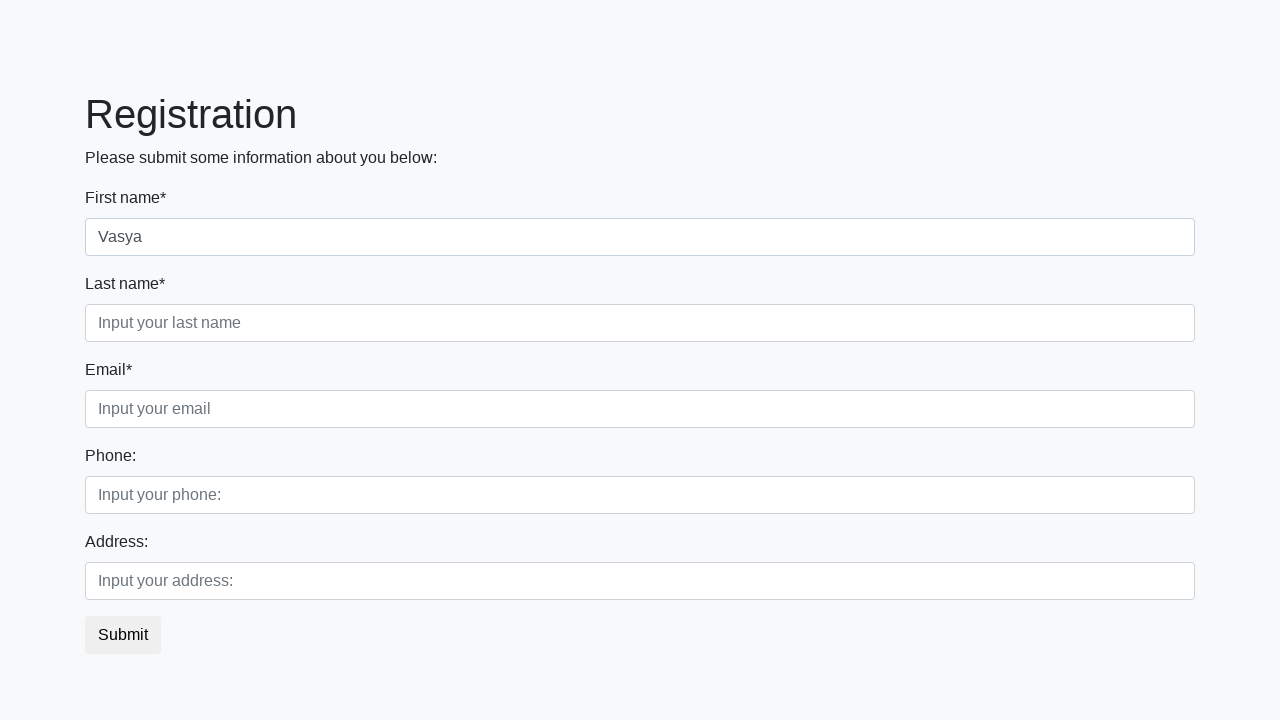

Filled last name field with 'Ivanov' on div.first_block input.second
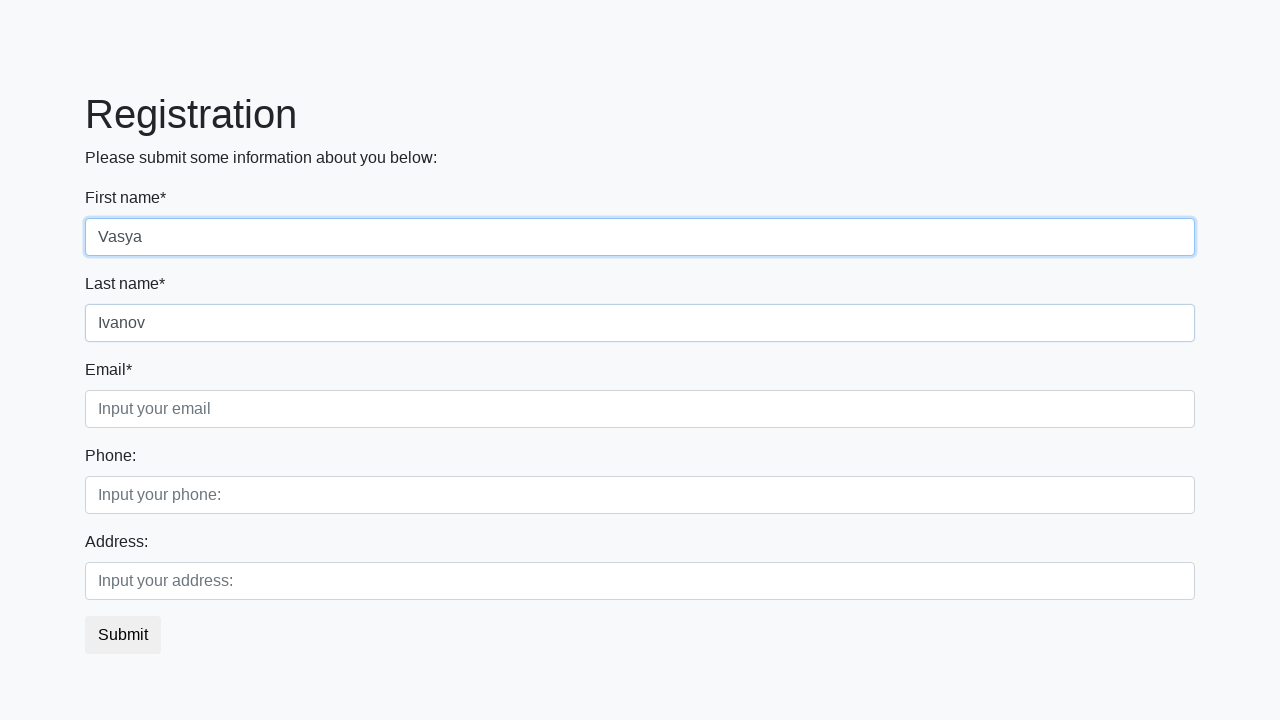

Filled email field with 'vasya@gmail.com' on div.first_block input.third
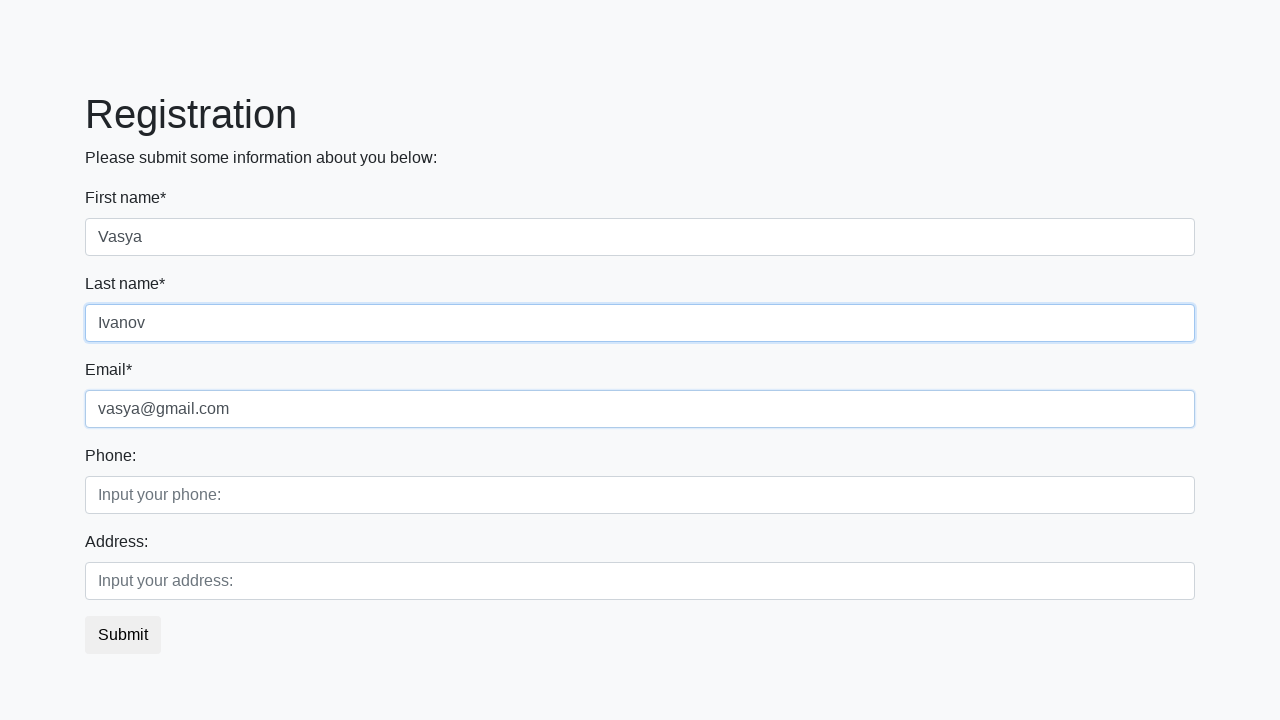

Clicked submit button to submit registration form at (123, 635) on button.btn
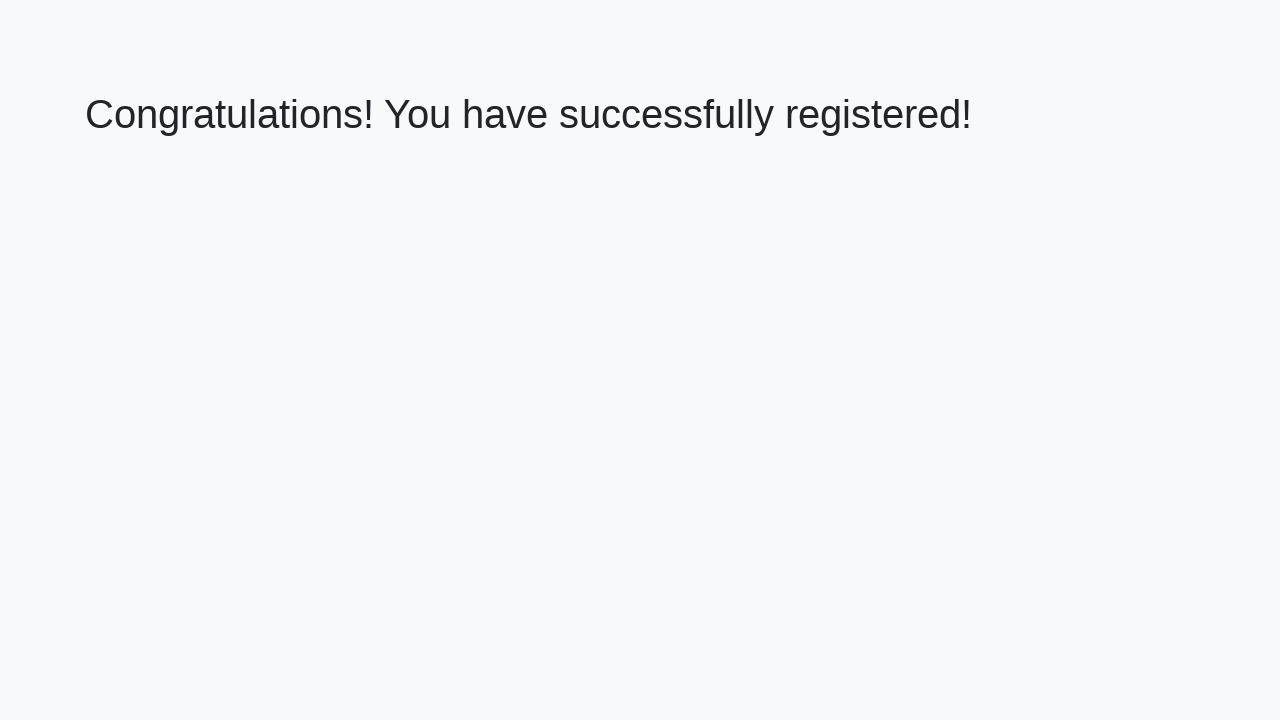

Success message header loaded
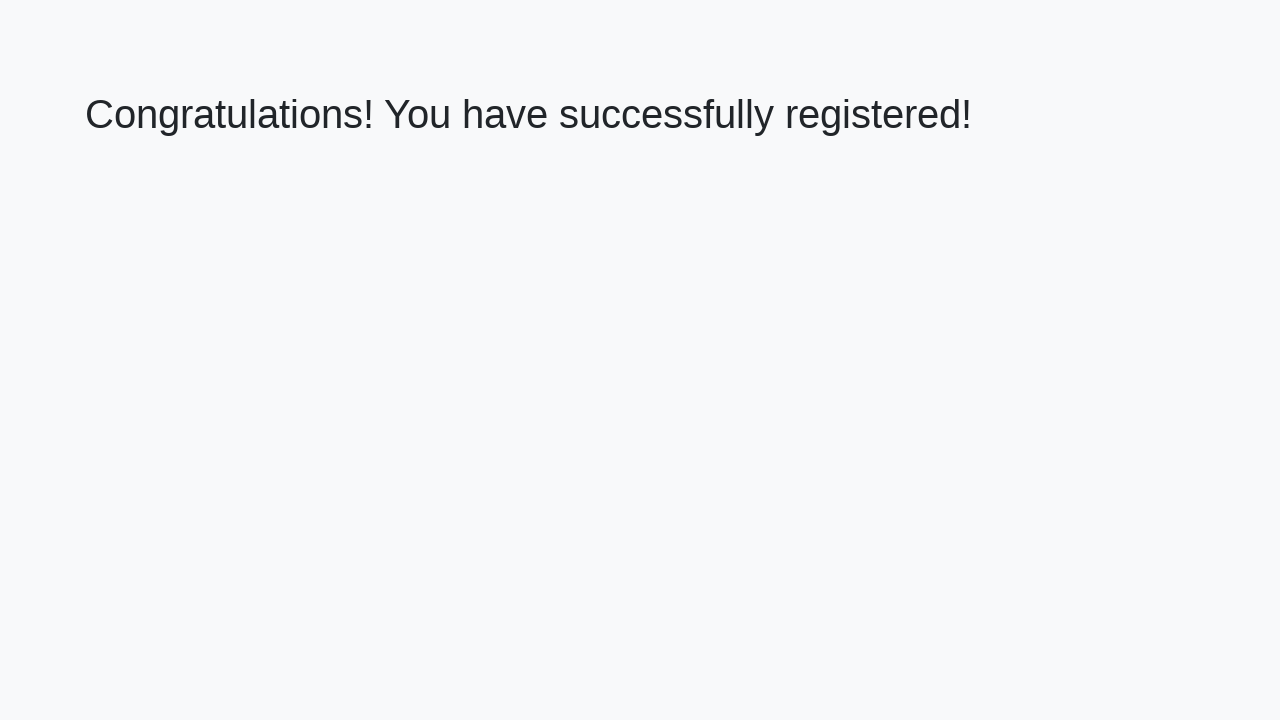

Retrieved success message text
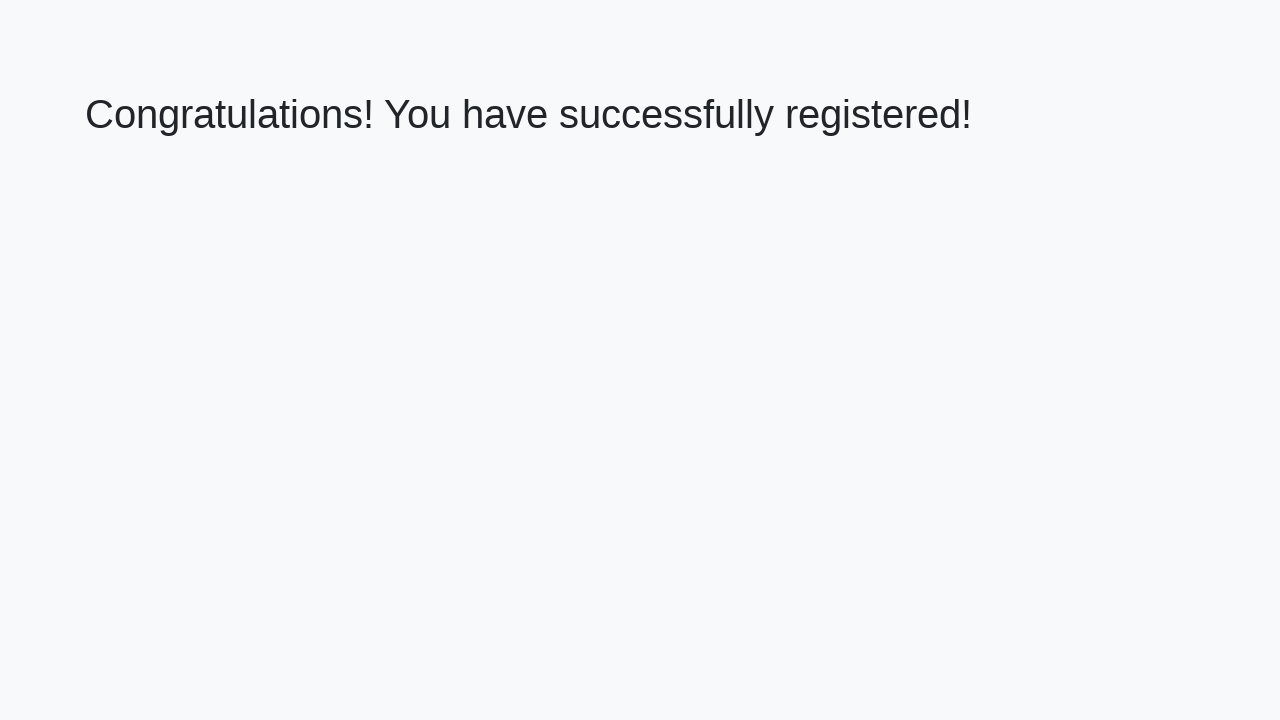

Verified registration success message matches expected text
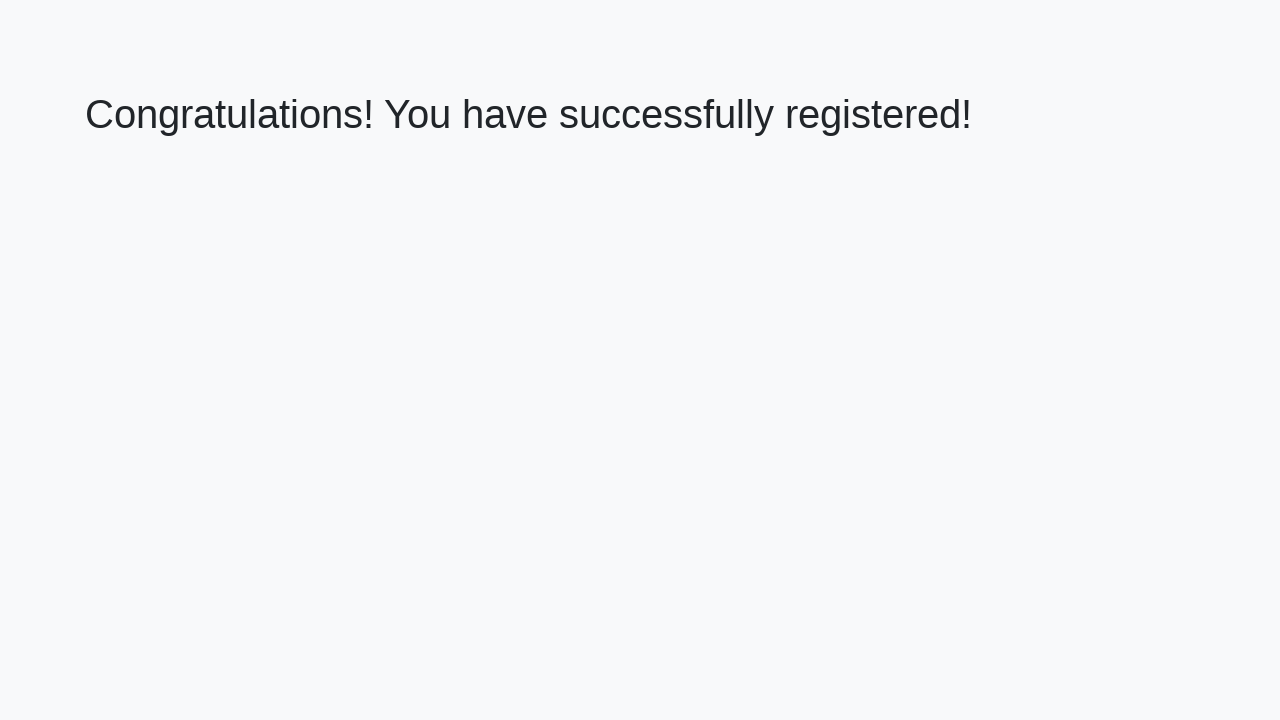

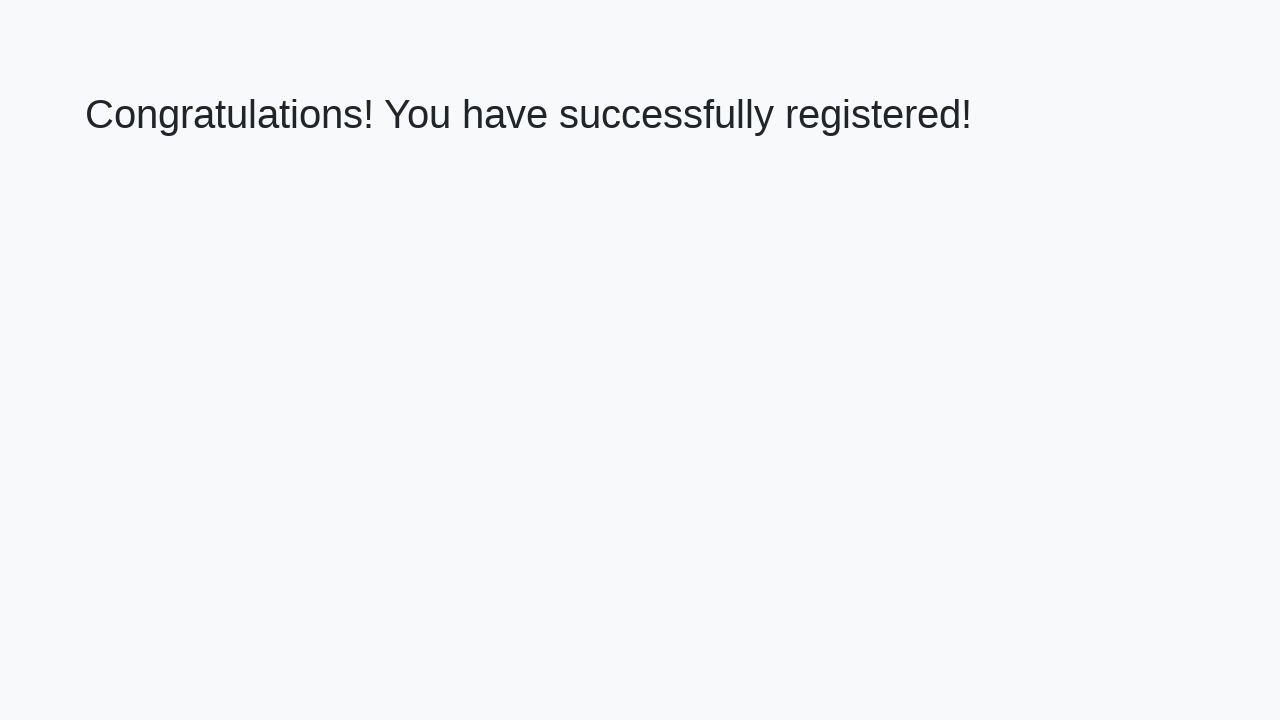